Tests the search functionality of an e-commerce webshop by searching for "for" keyword and verifying the search results contain expected book titles

Starting URL: https://danube-webshop.herokuapp.com/

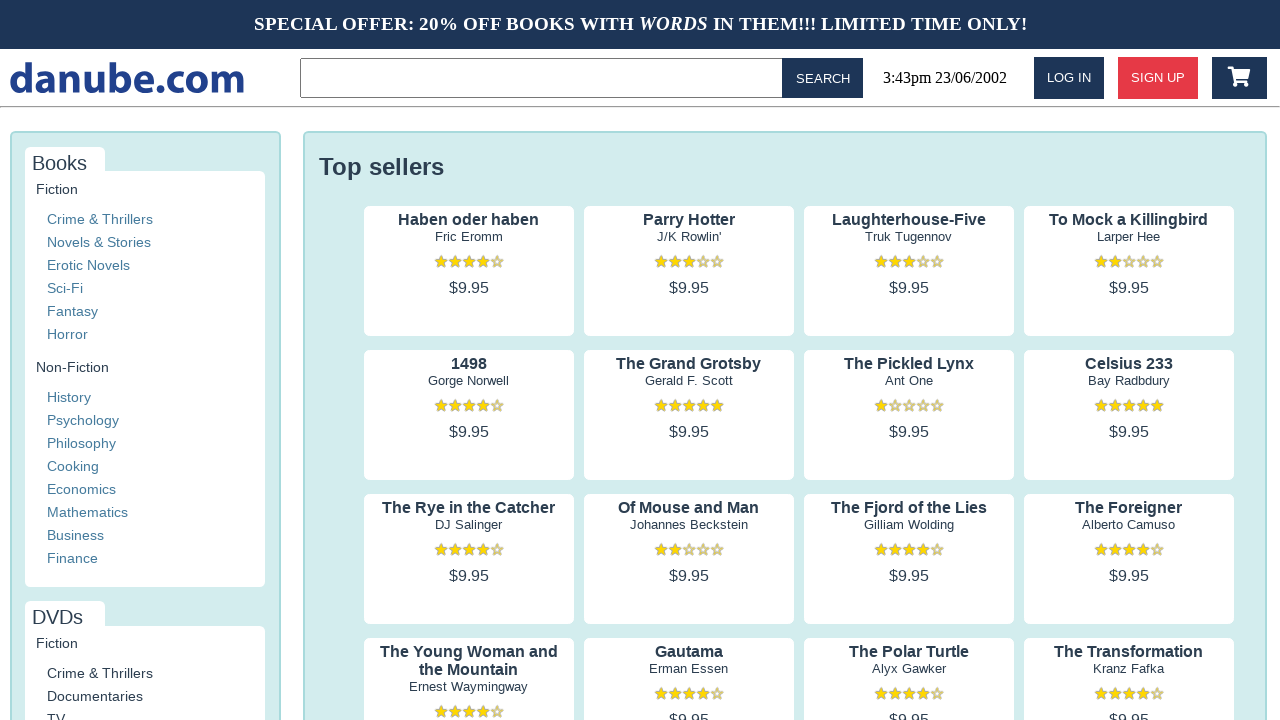

Clicked on the search input field in the topbar at (545, 78) on .topbar > input
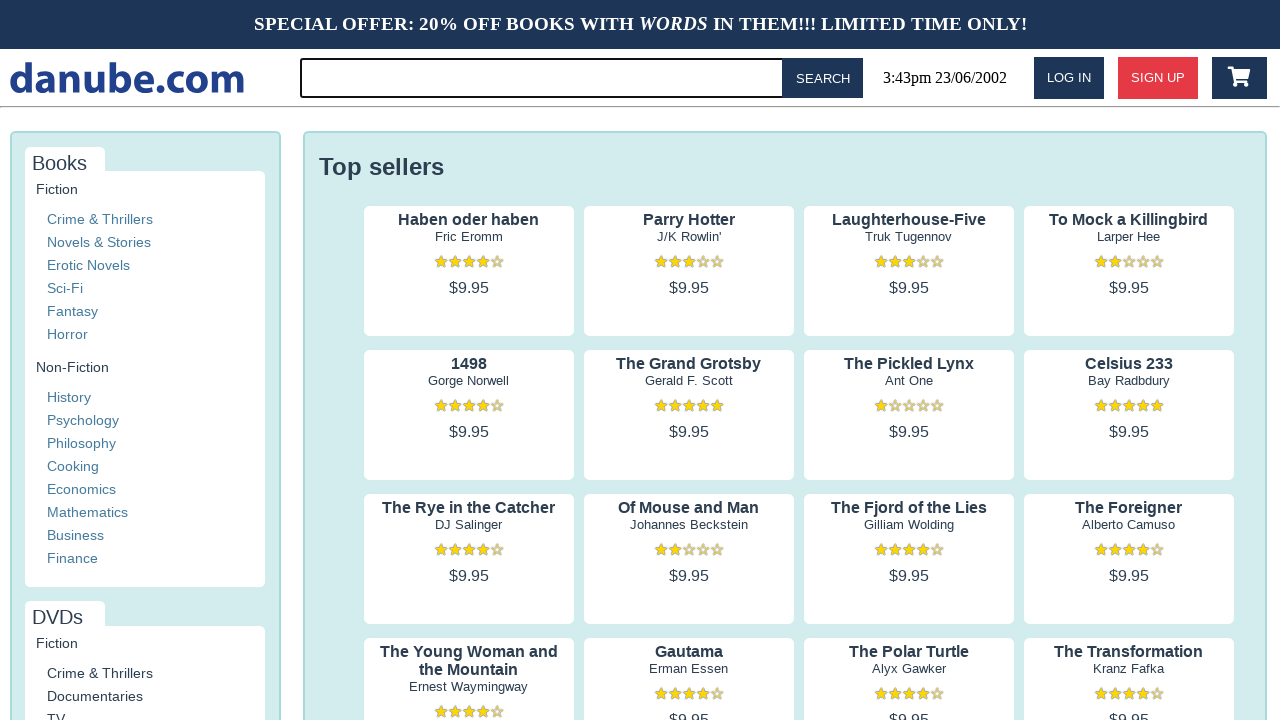

Filled search field with keyword 'for' on .topbar > input
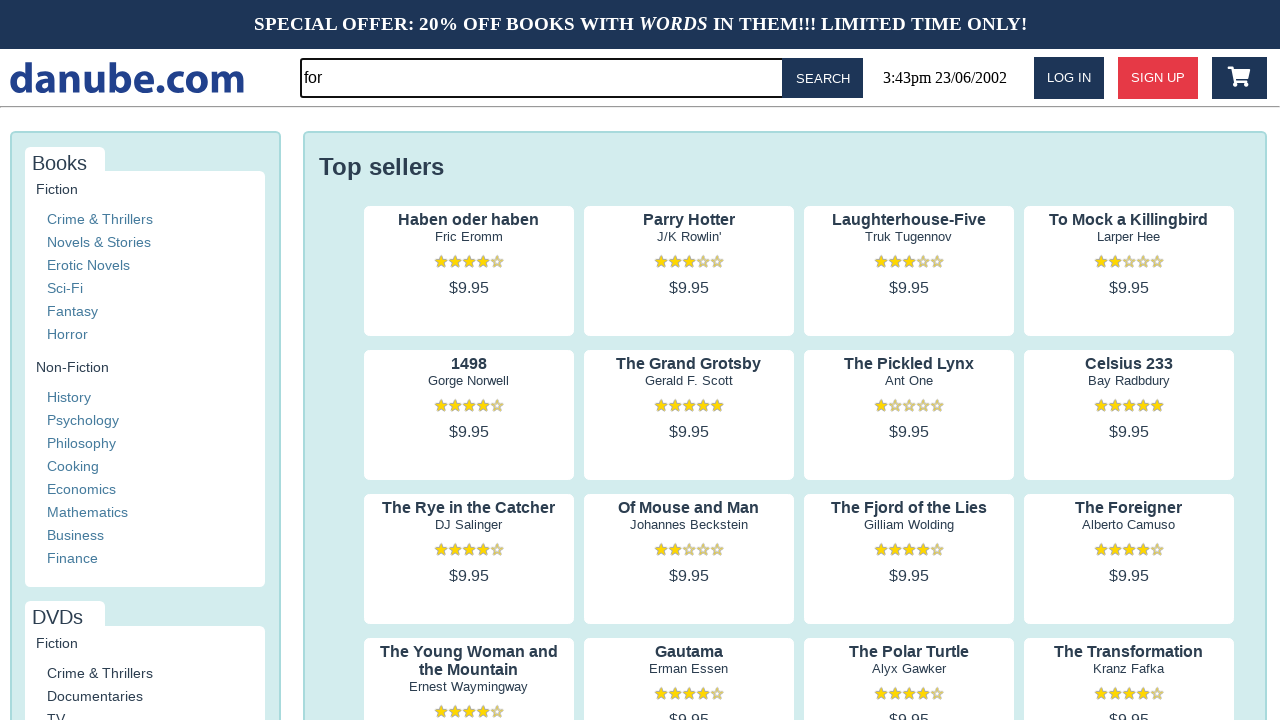

Clicked the search button to submit the search at (823, 78) on #button-search
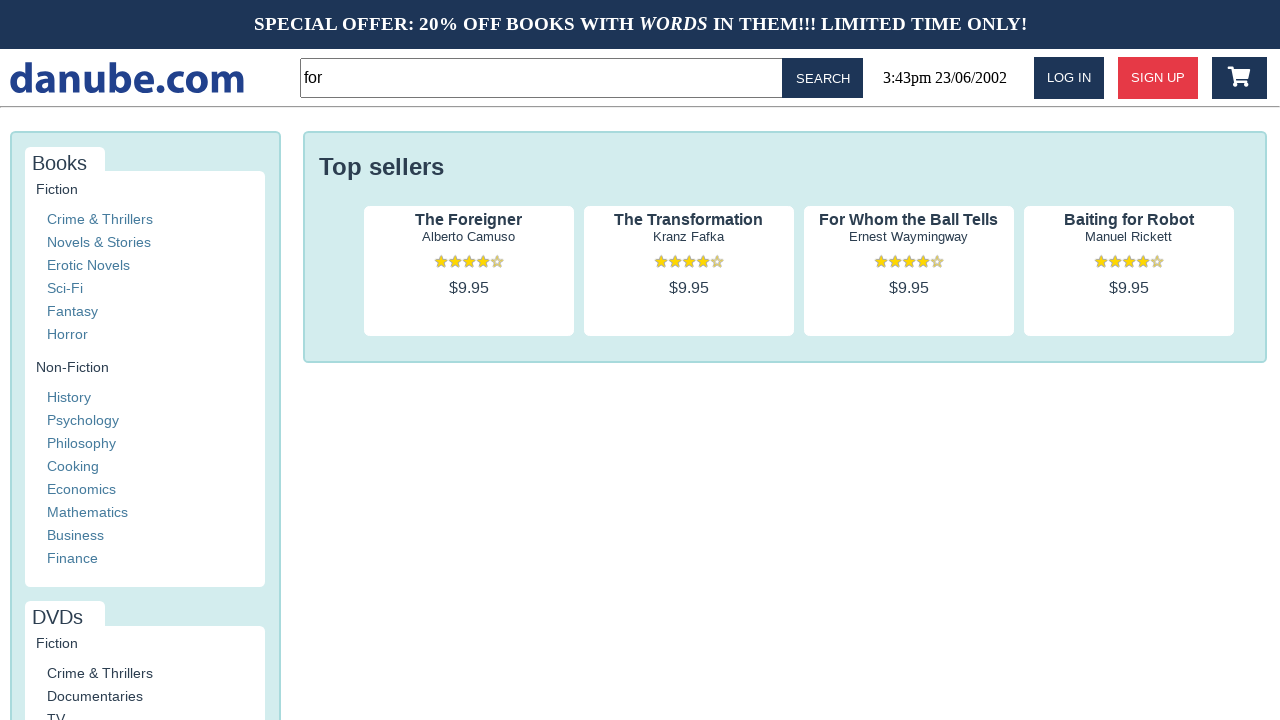

Search results loaded successfully
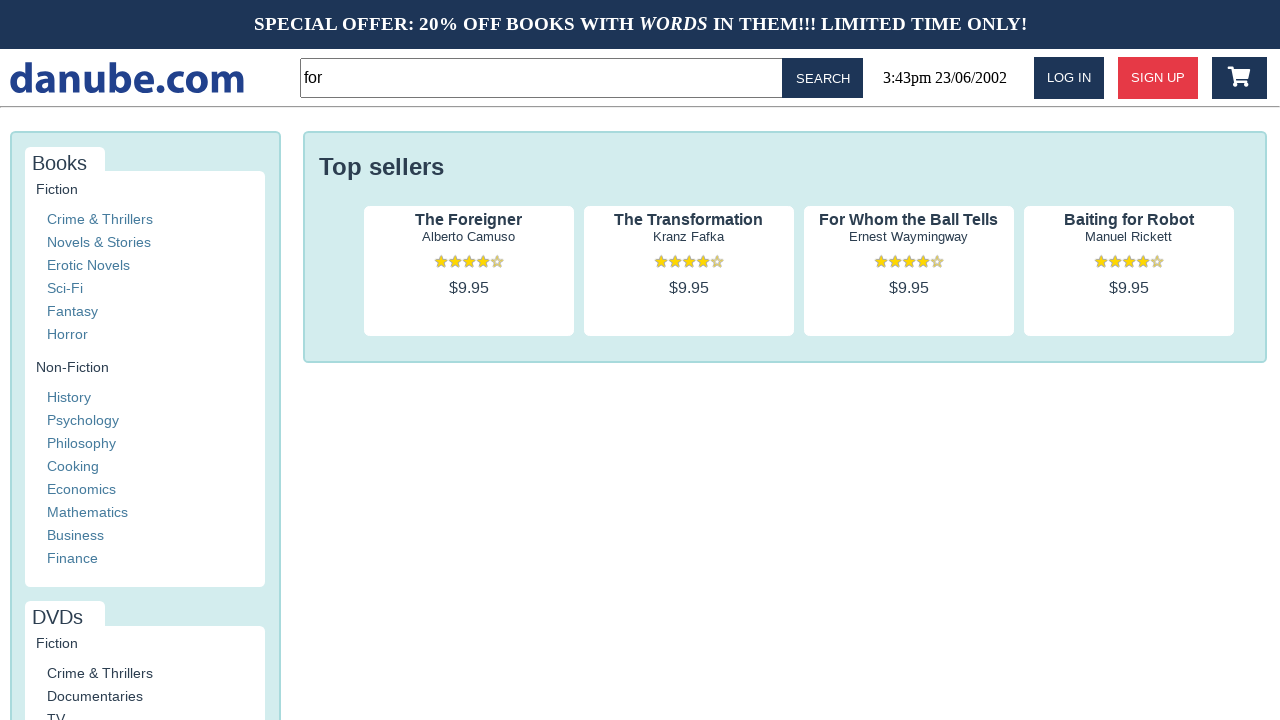

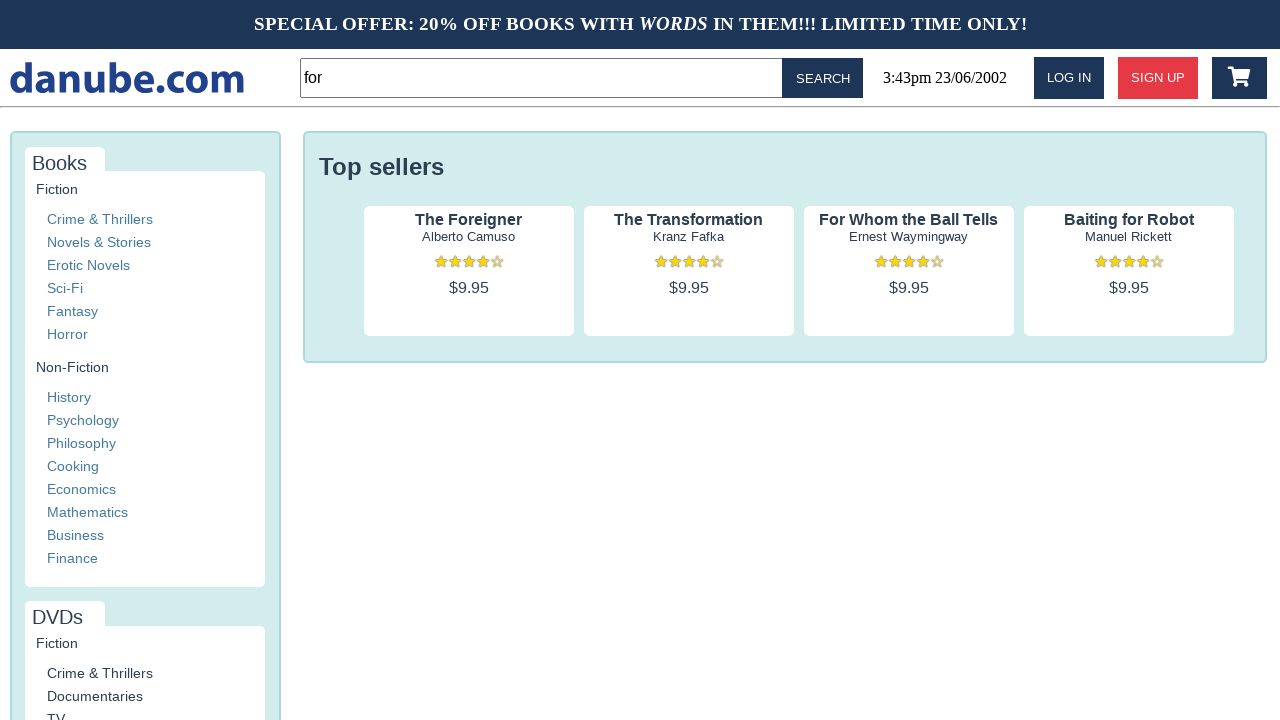